Tests element state verification on a practice form by checking if various form elements are enabled, editable, checked, visible, or hidden.

Starting URL: https://demoqa.com/automation-practice-form

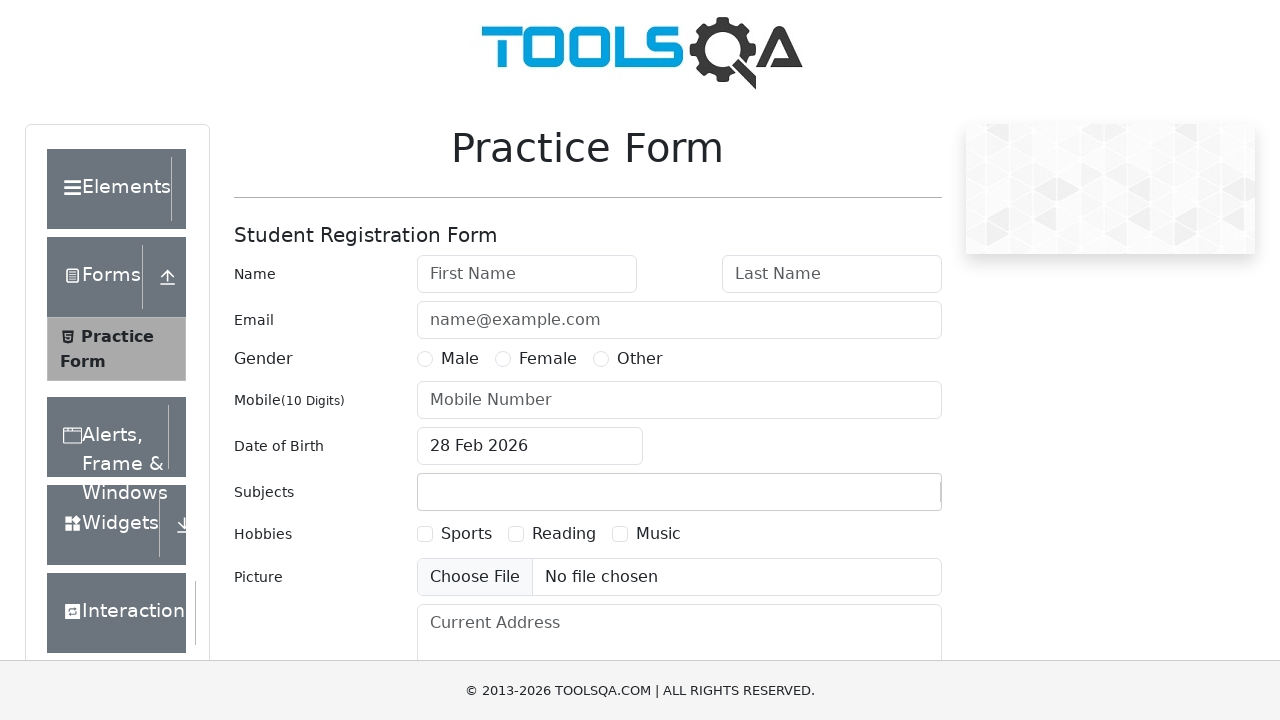

Waited for firstName field to load
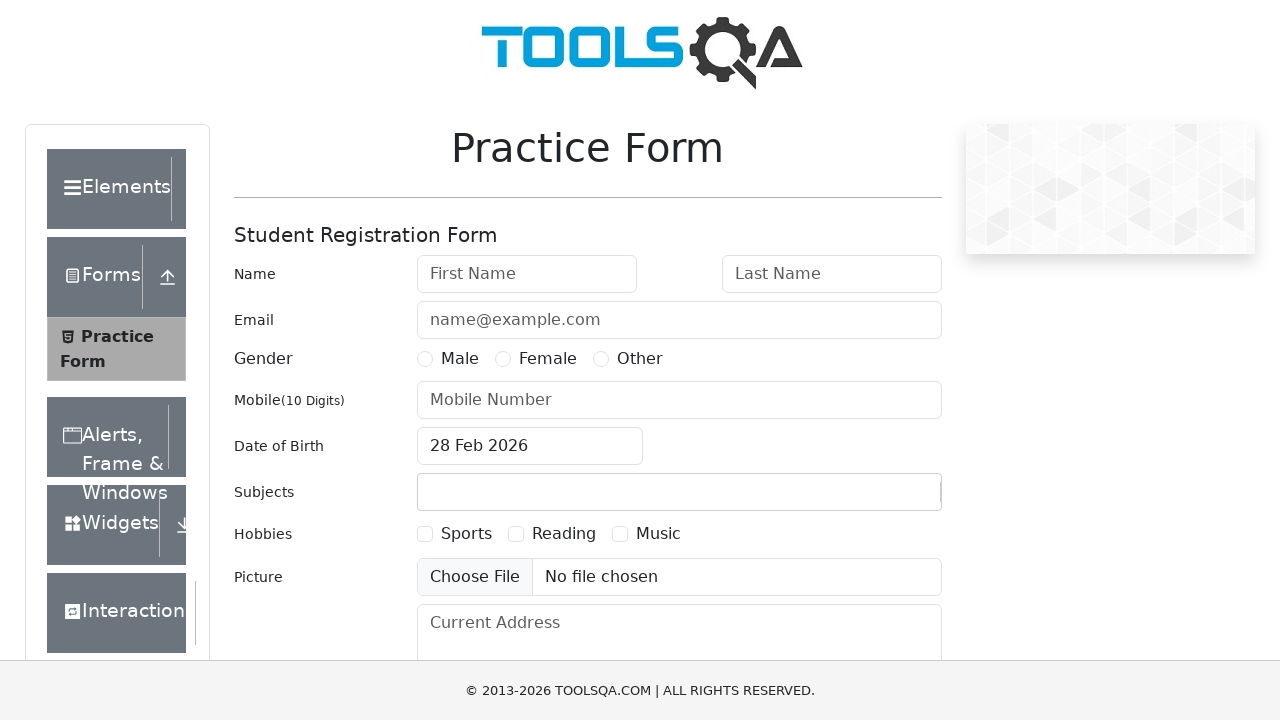

Located firstName input element
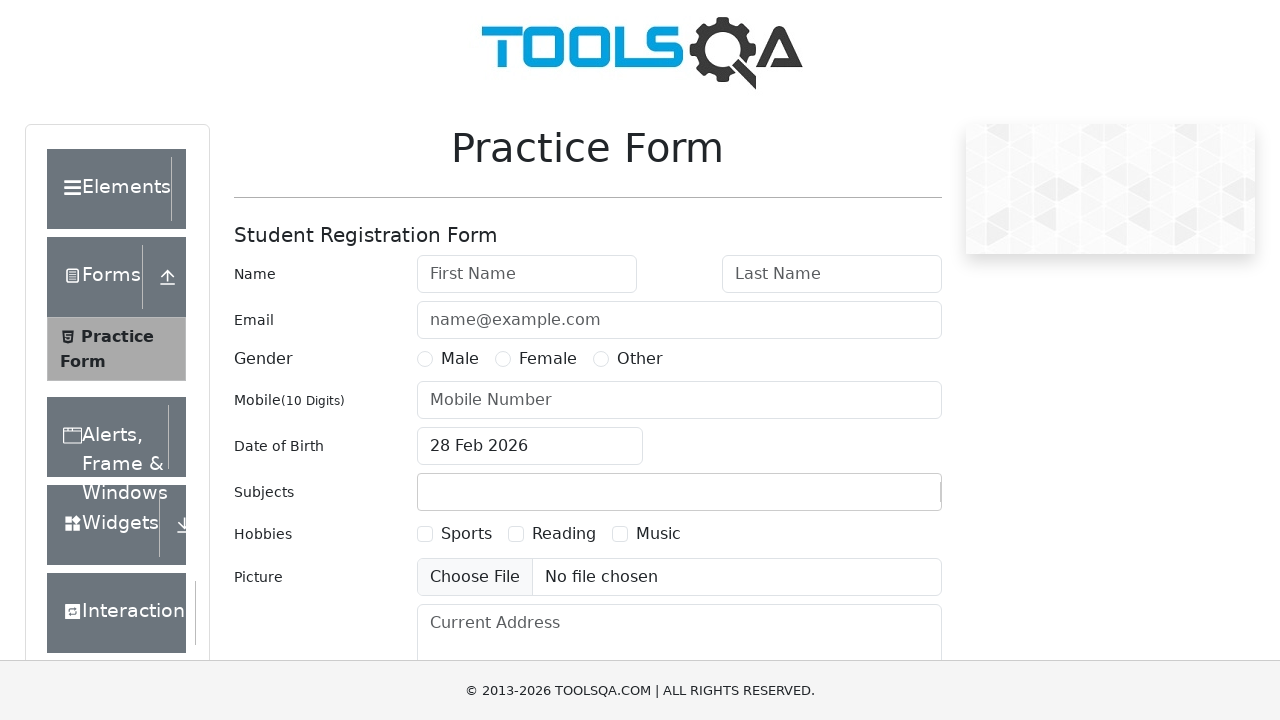

Located sports hobby checkbox element
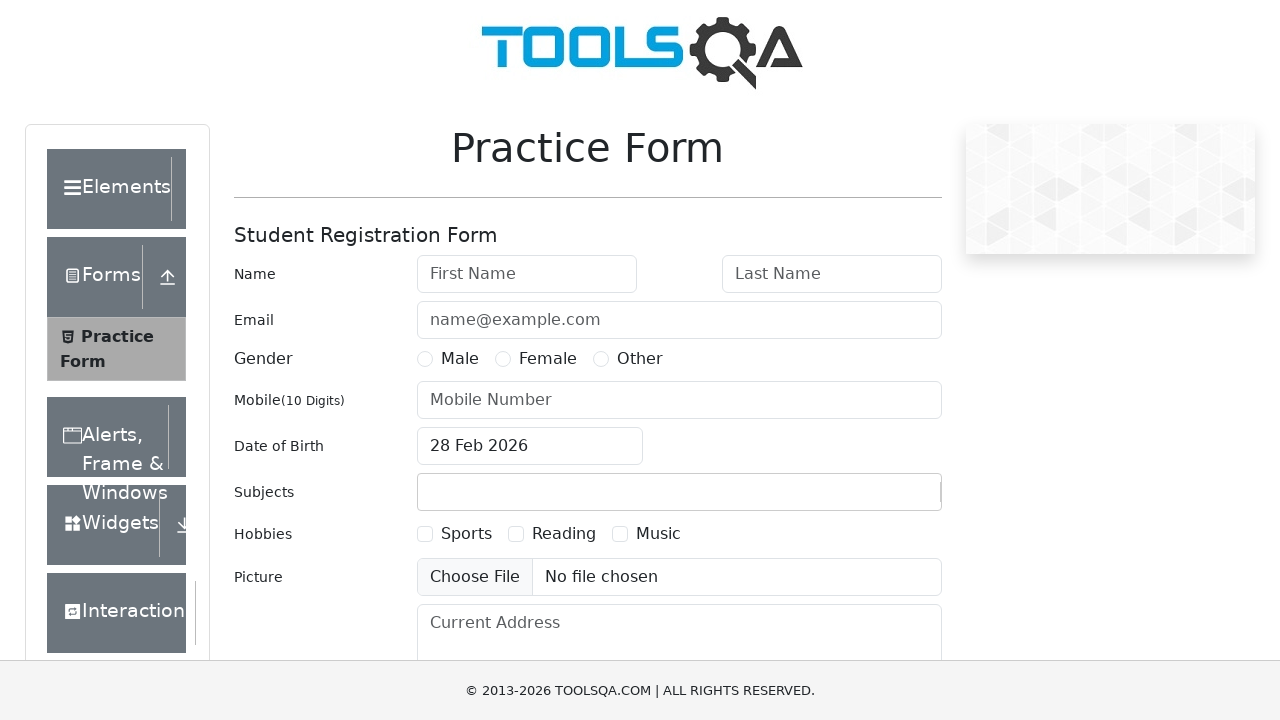

Located submit button element
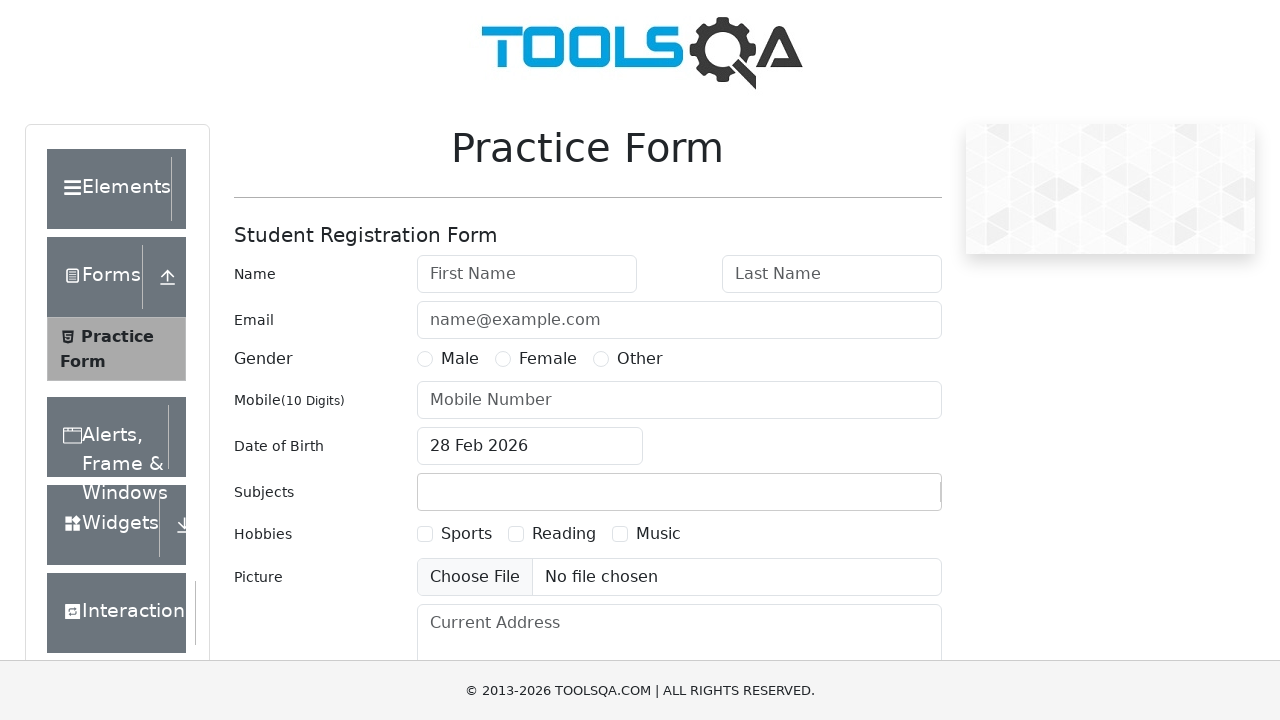

Verified firstName field is enabled
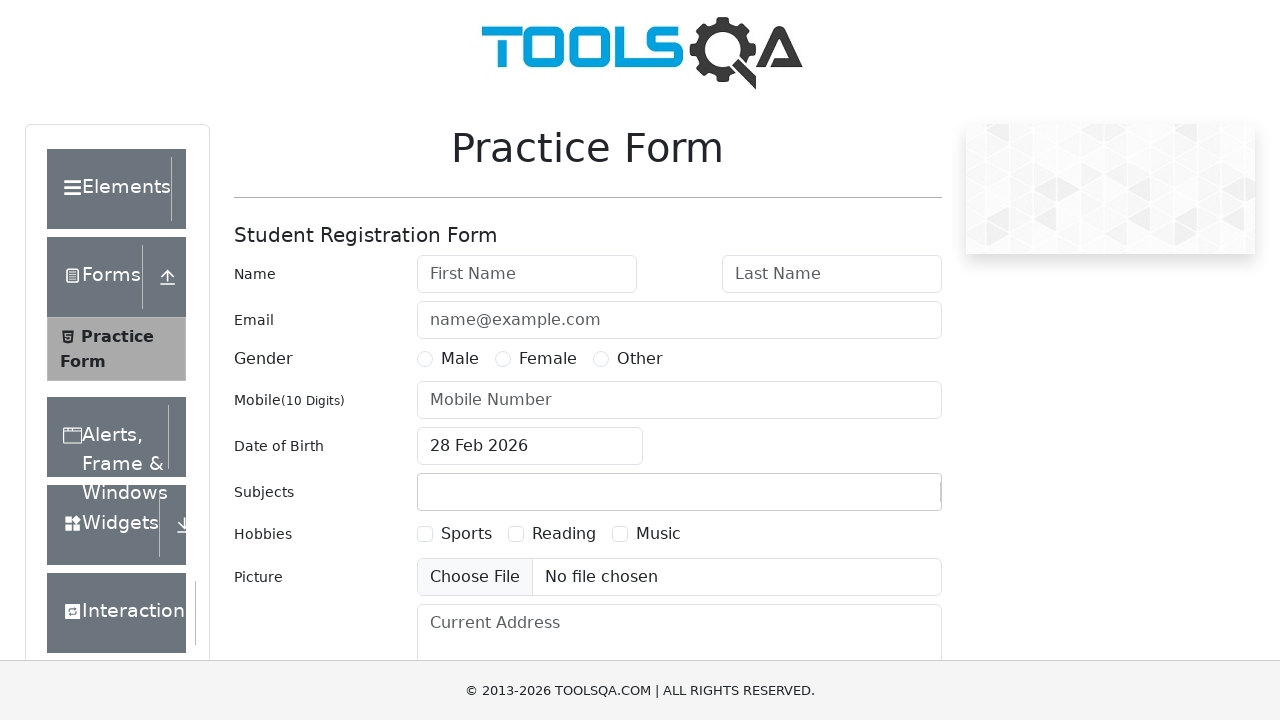

Verified firstName field is editable
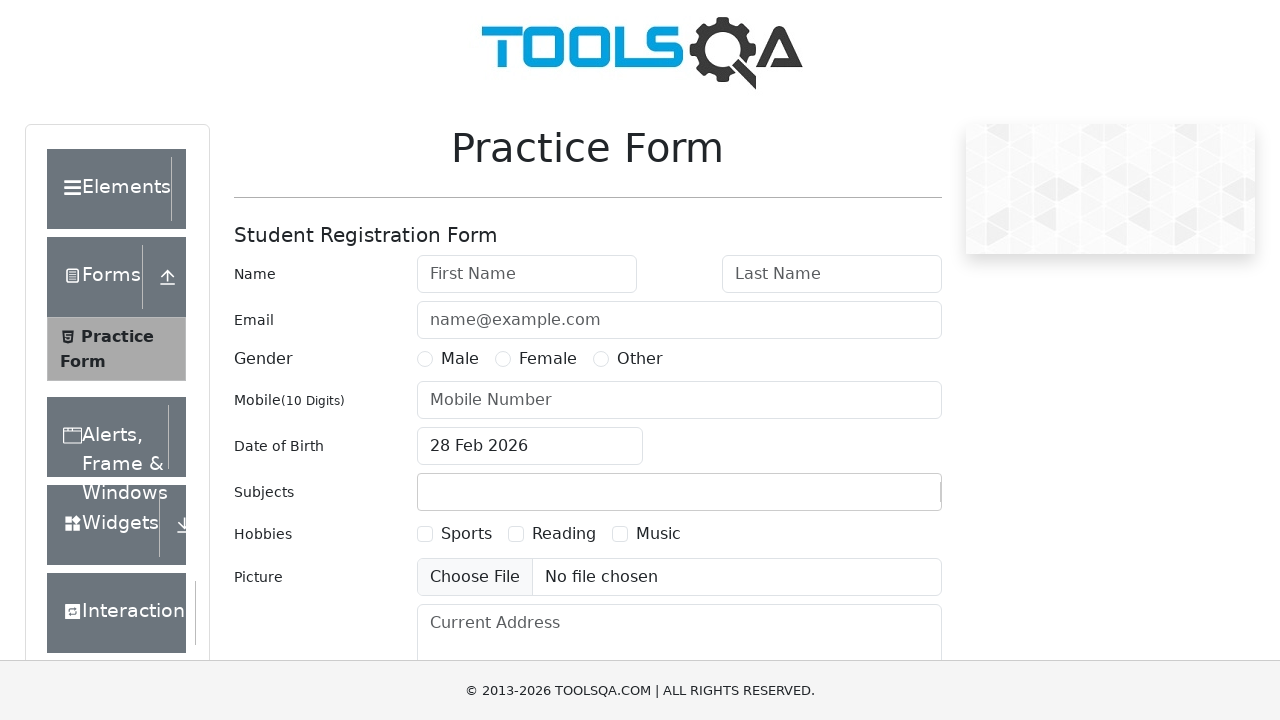

Verified sports hobby checkbox is visible
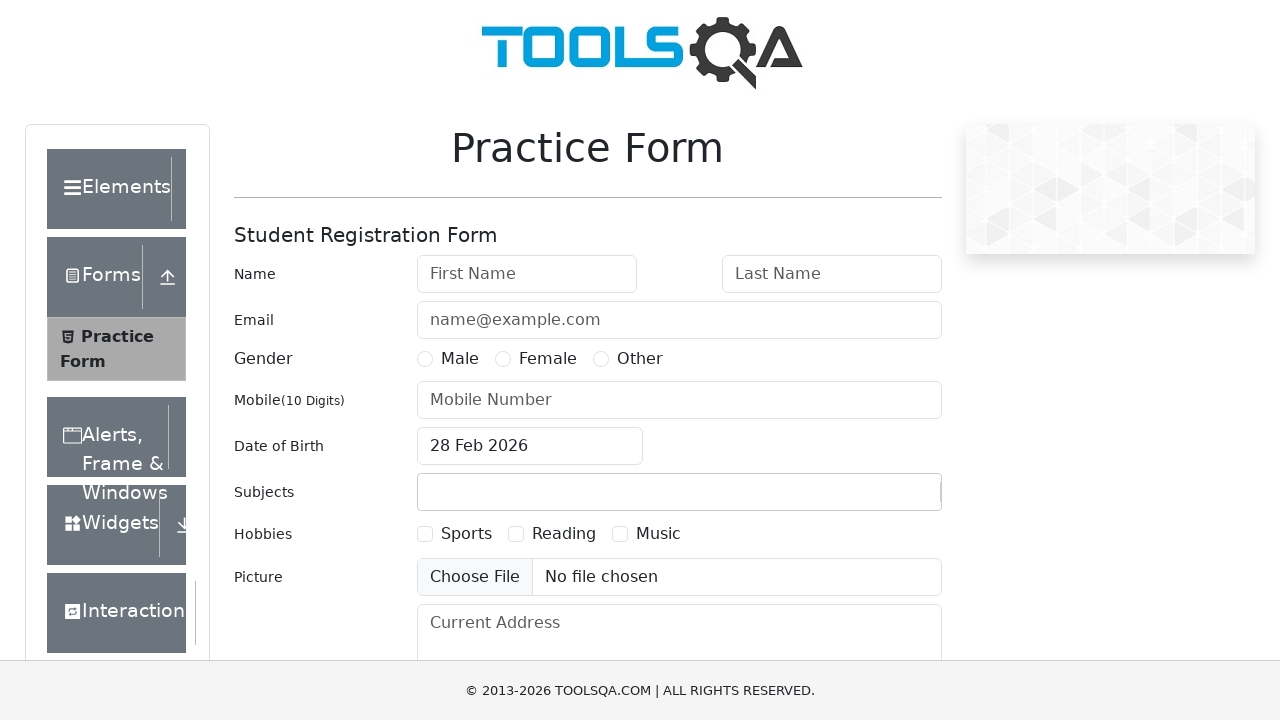

Verified submit button is visible
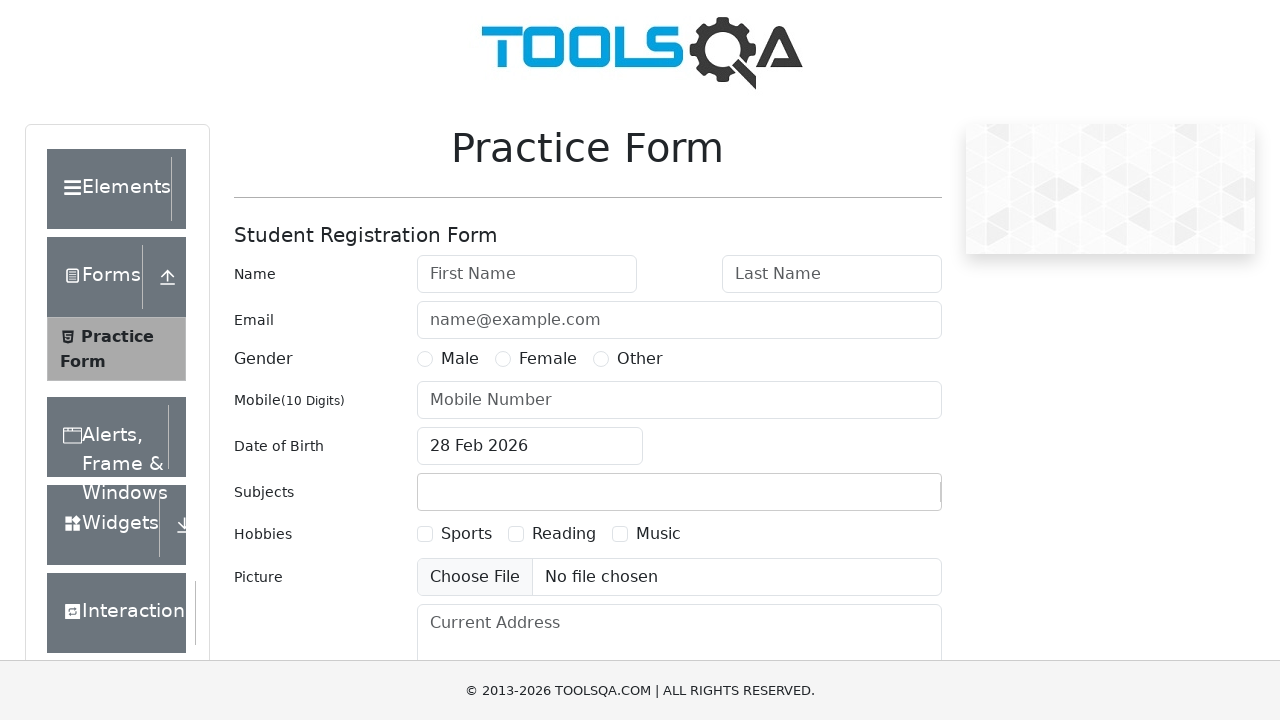

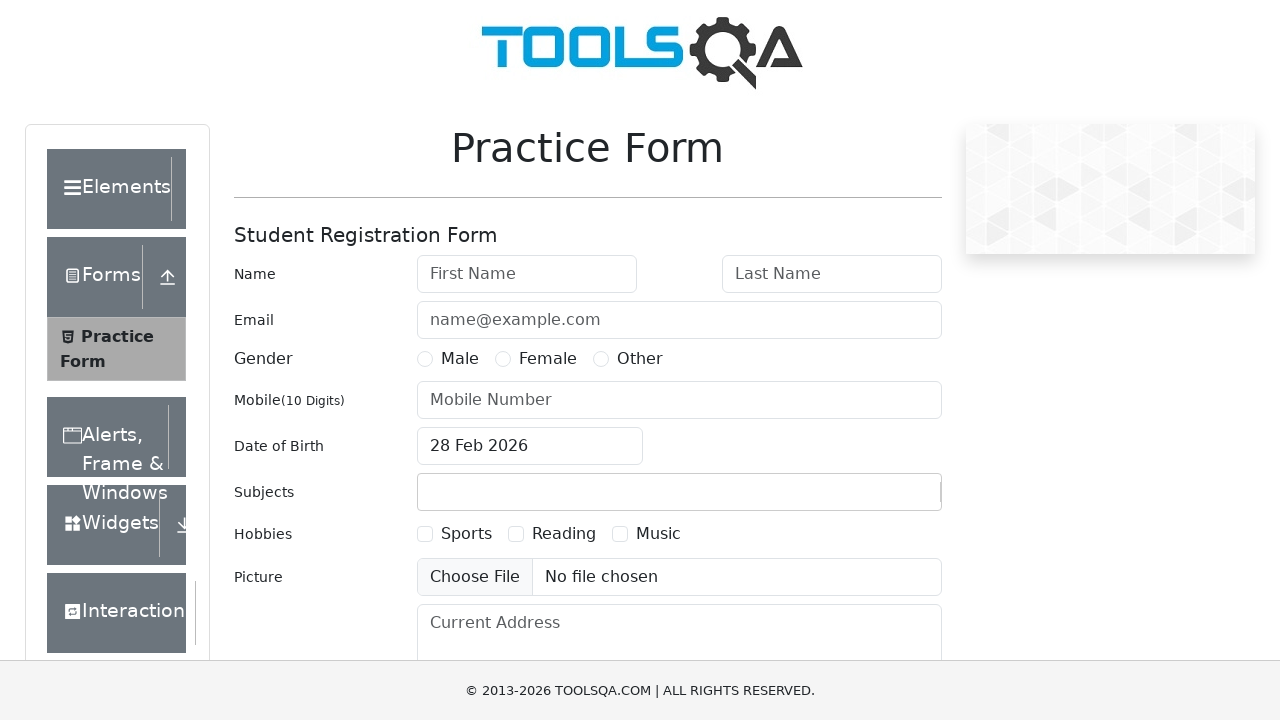